Tests W3Schools search functionality by searching for HTML Tutorial and verifying navigation

Starting URL: https://www.w3schools.com/

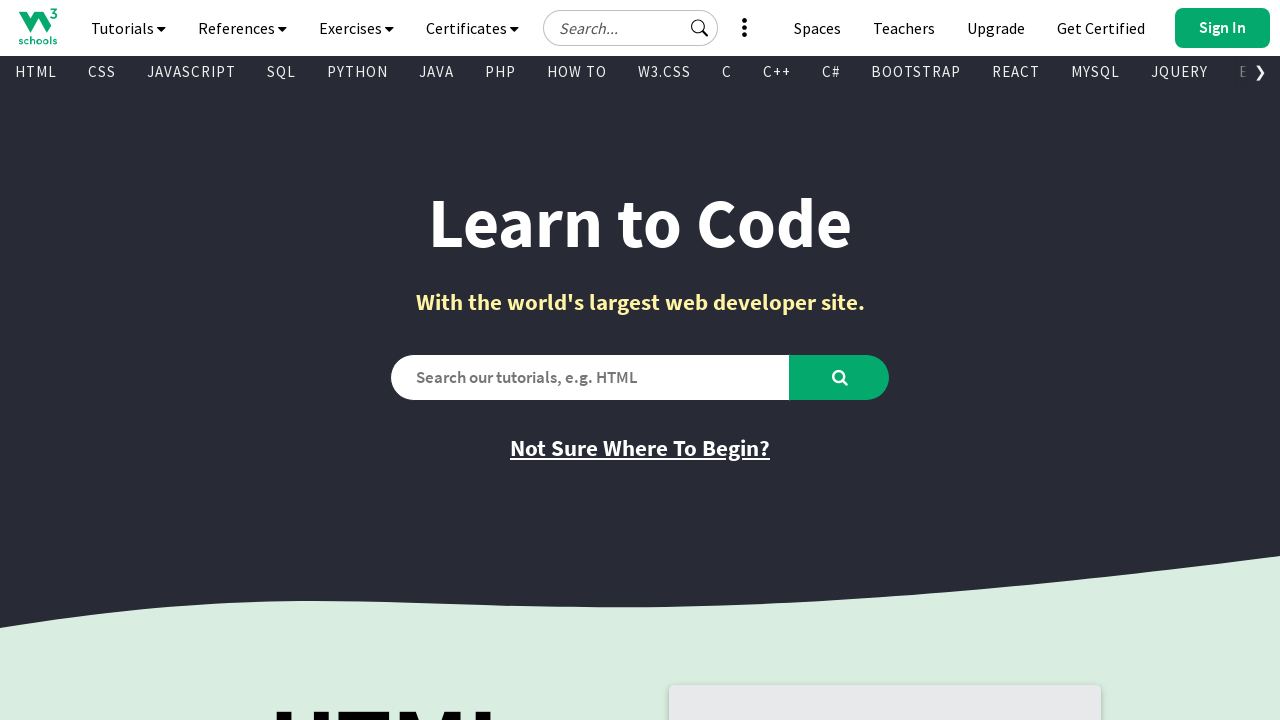

Verified initial page title is 'W3Schools Online Web Tutorials'
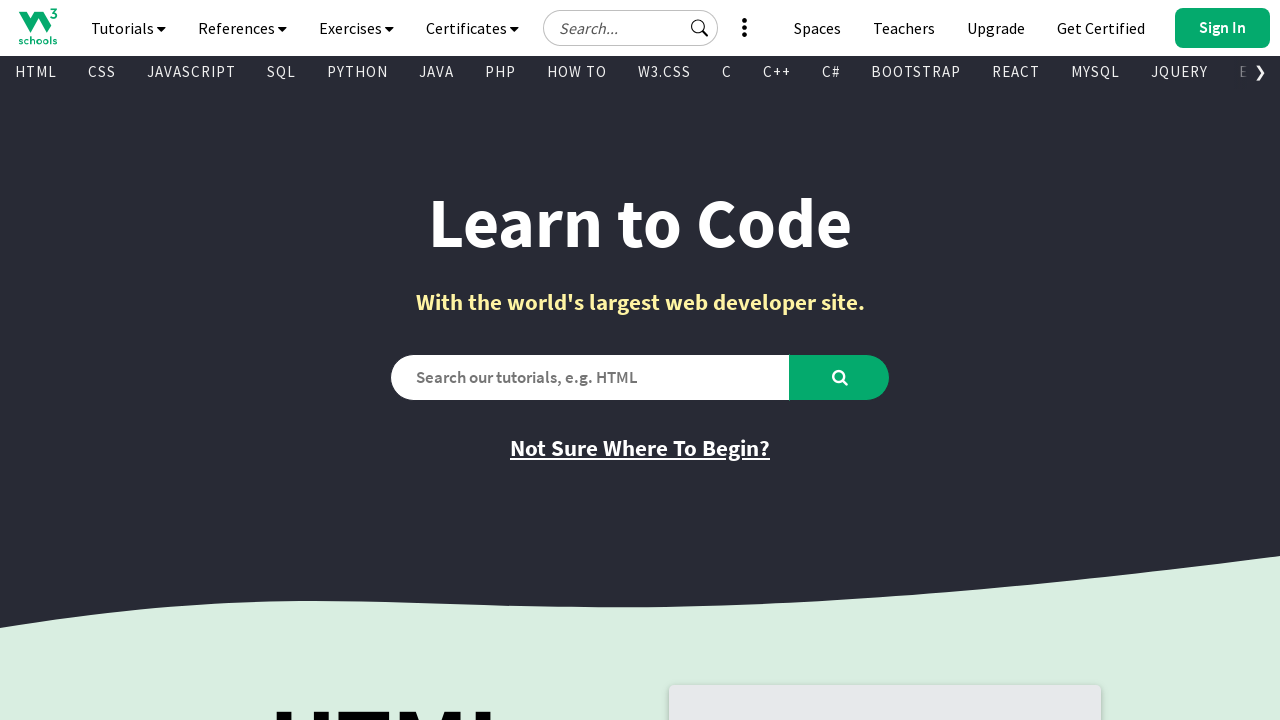

Filled search field with 'HTML Tutorial' on #search2
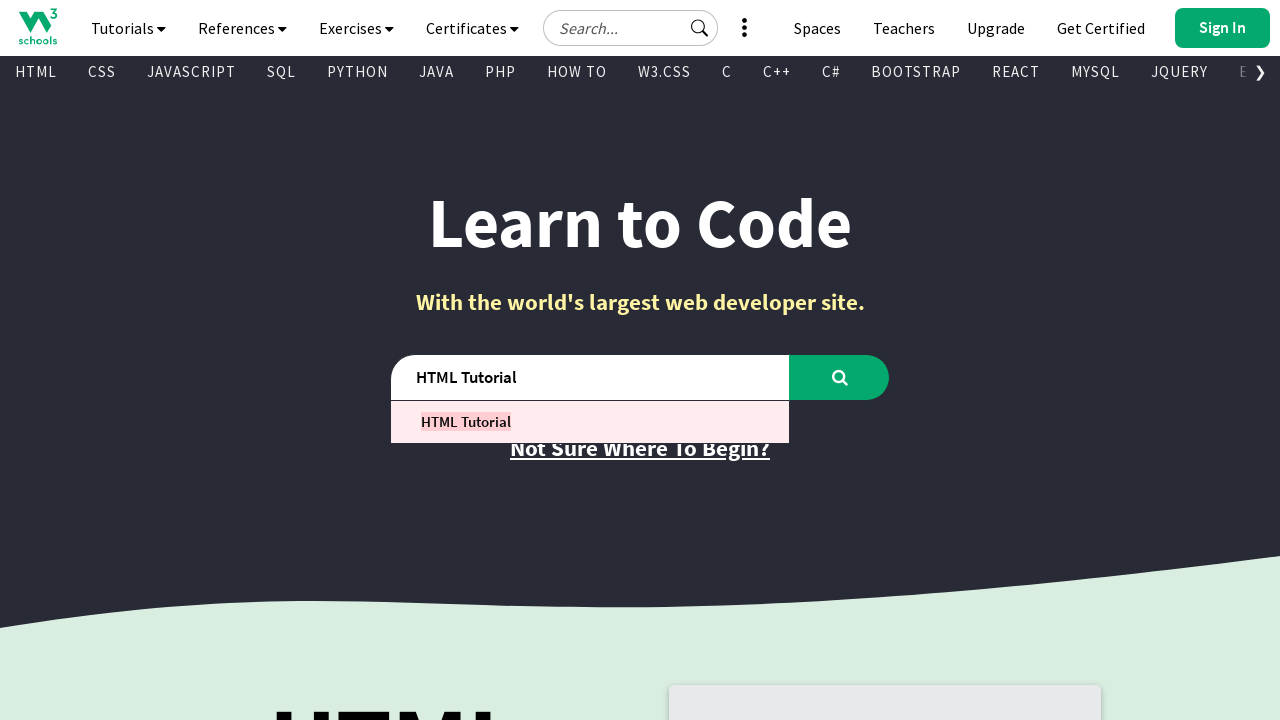

Clicked search button to search for HTML Tutorial at (840, 377) on #learntocode_searchbtn
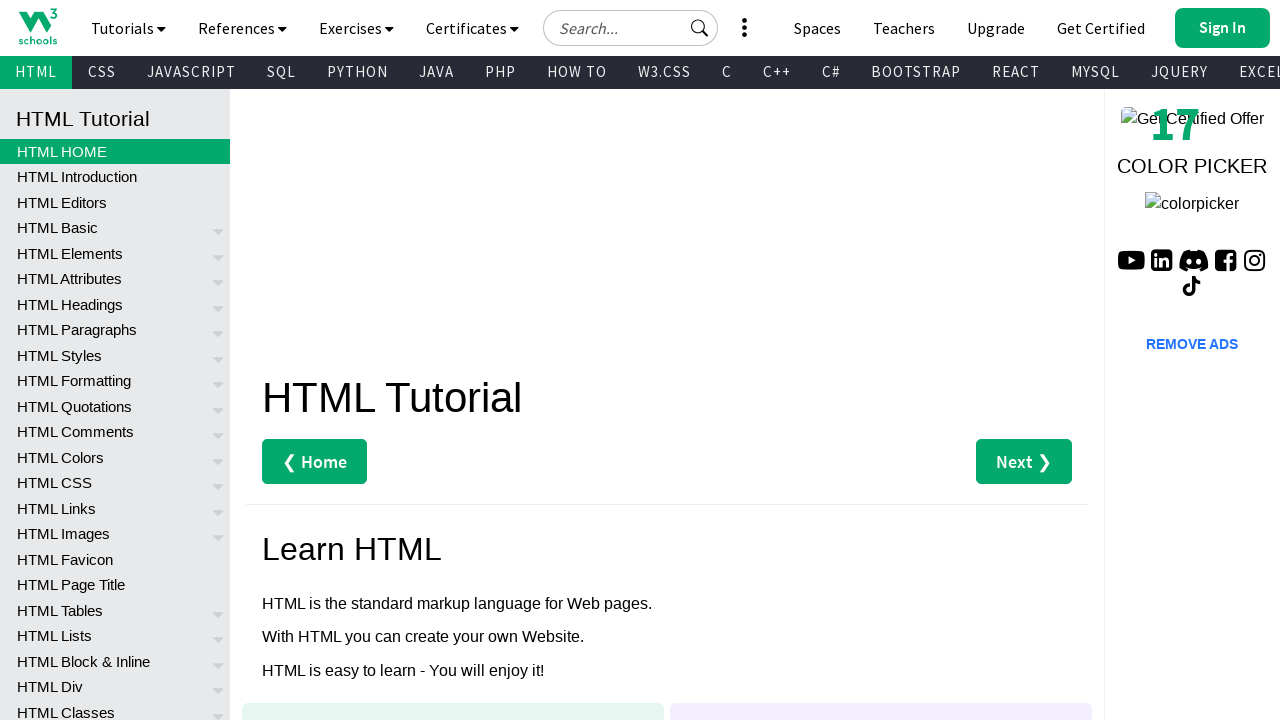

Waited for page to reach domcontentloaded state
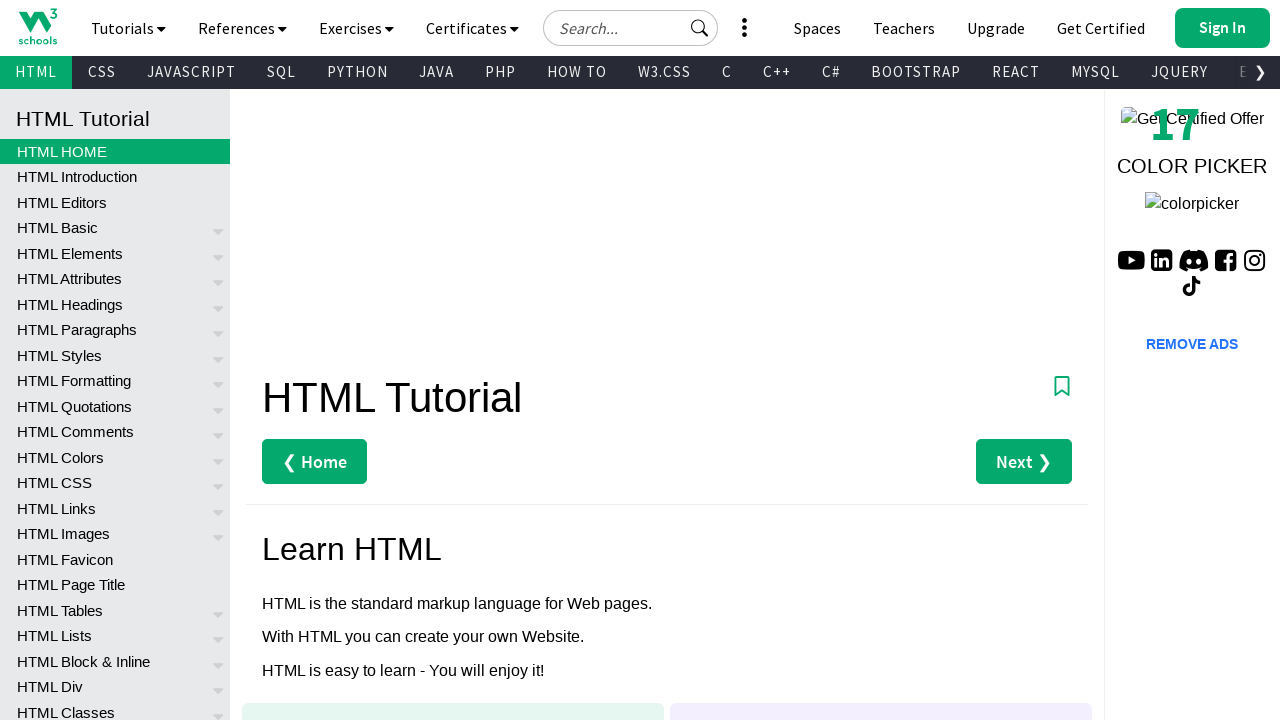

Verified navigation to HTML Tutorial page by checking title
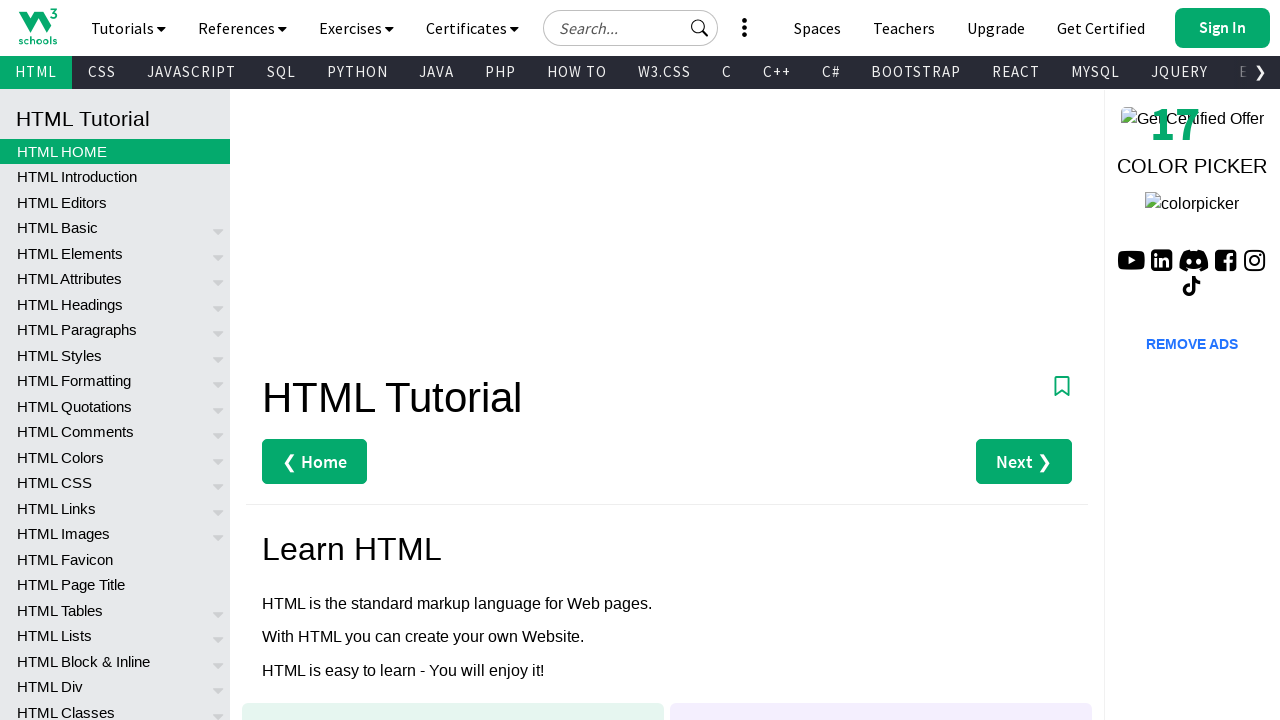

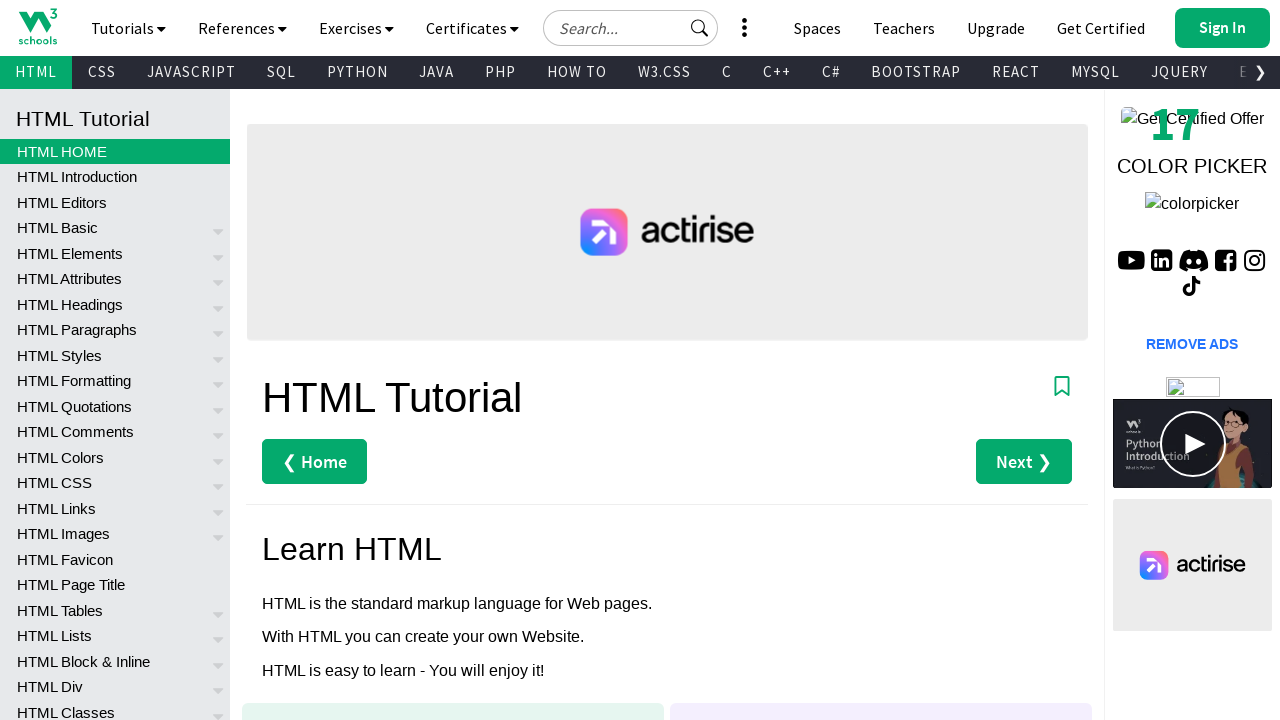